Tests a web form by filling email and password fields, submitting the form, handling an alert dialog, and clicking a link

Starting URL: https://surendrareddy1248.github.io/WebElementsTesting/

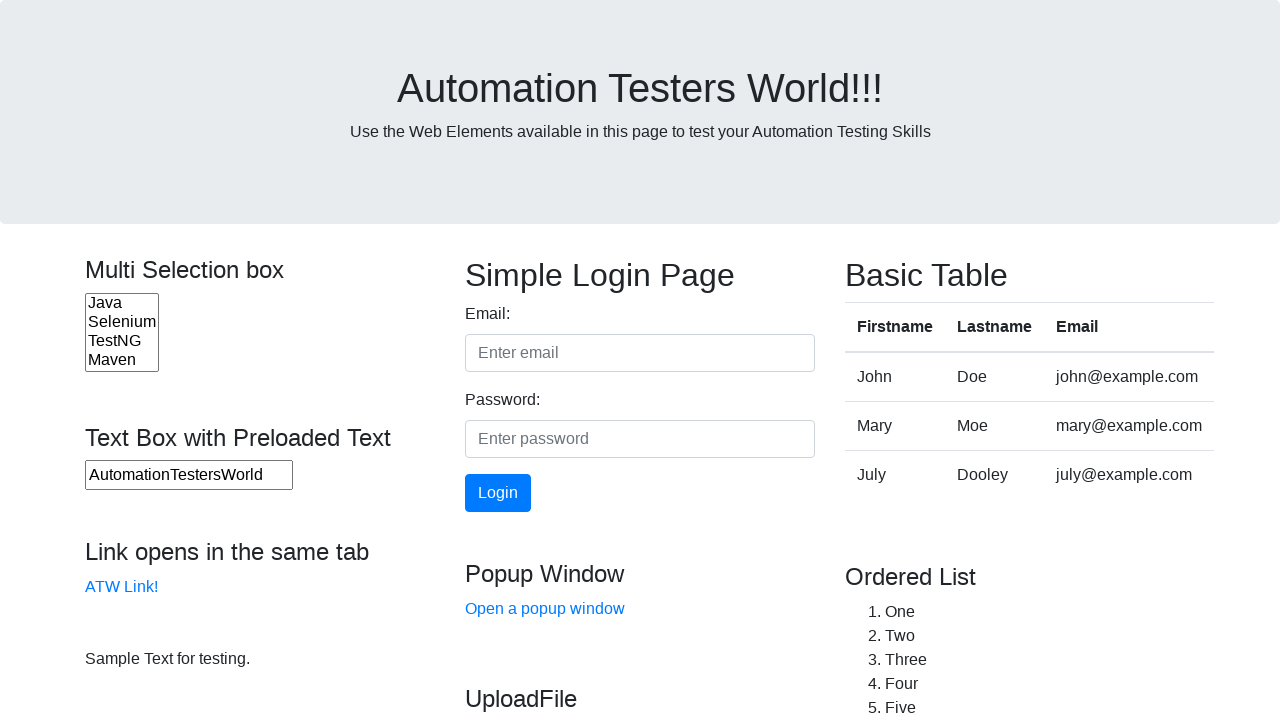

Retrieved page heading text 'Automation Testers World!!!'
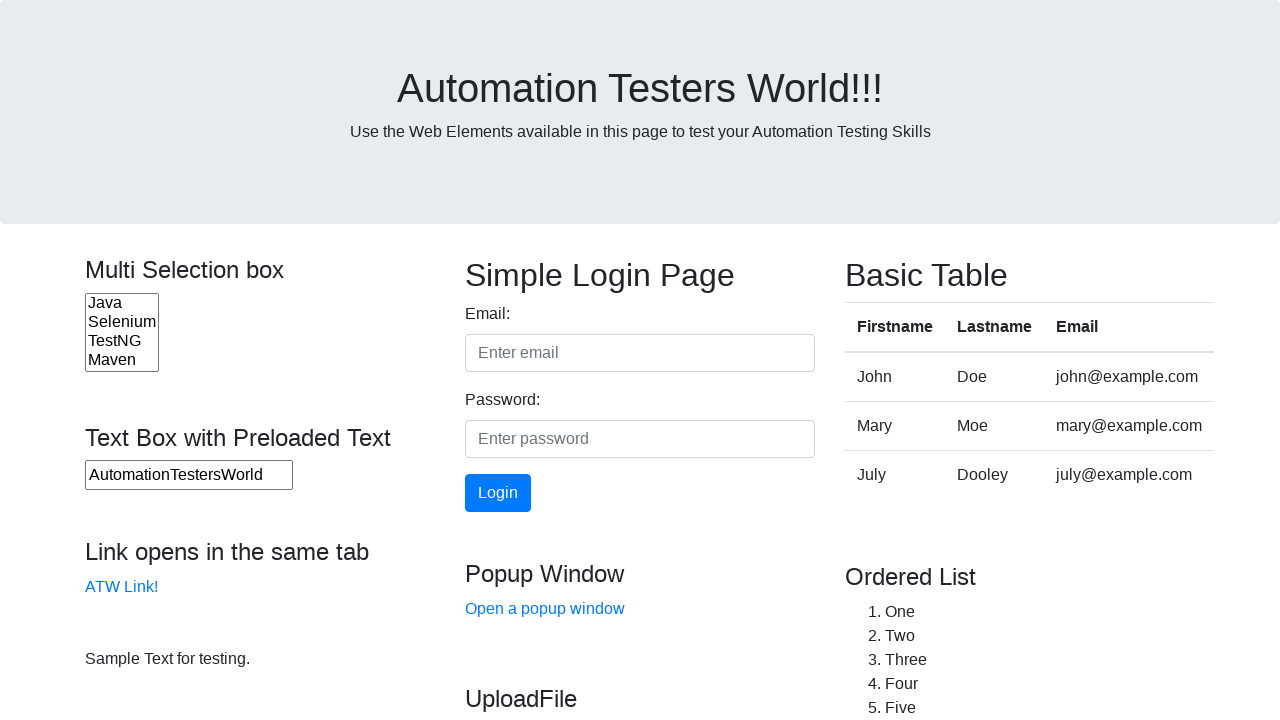

Filled email field with 'shashi123@gmail.com' on #email
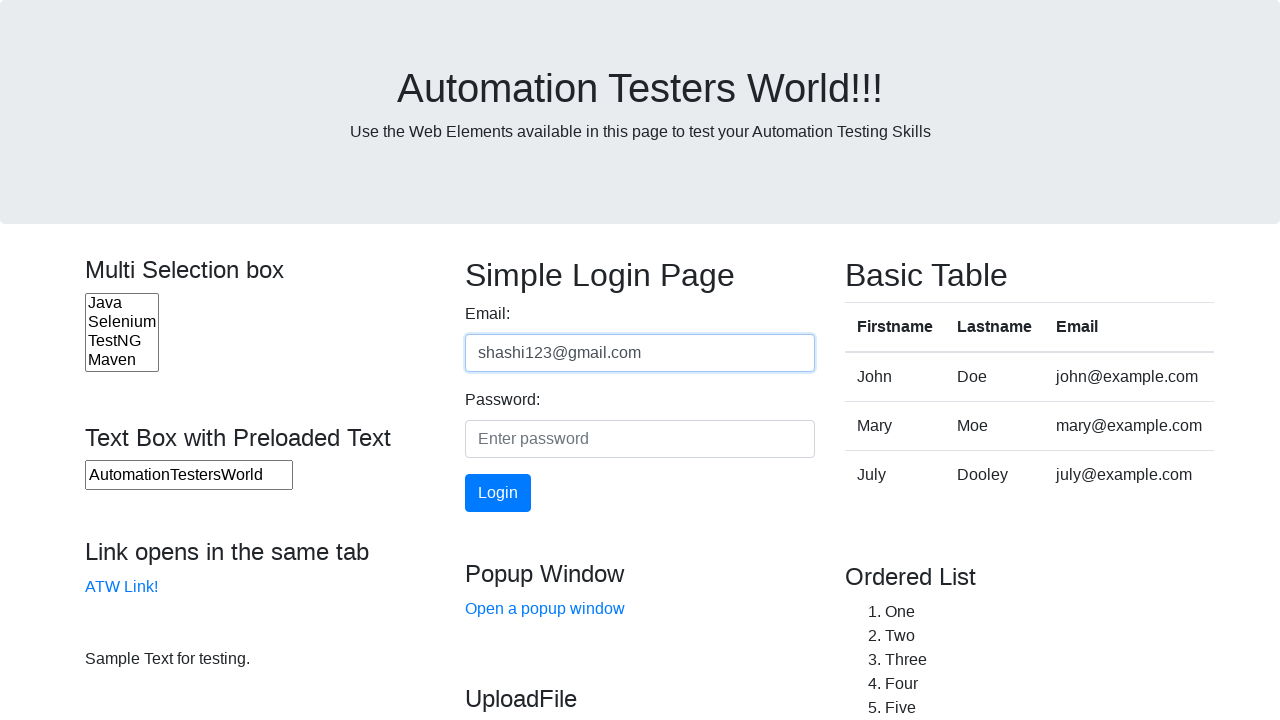

Filled password field with '12345678' on #pwd
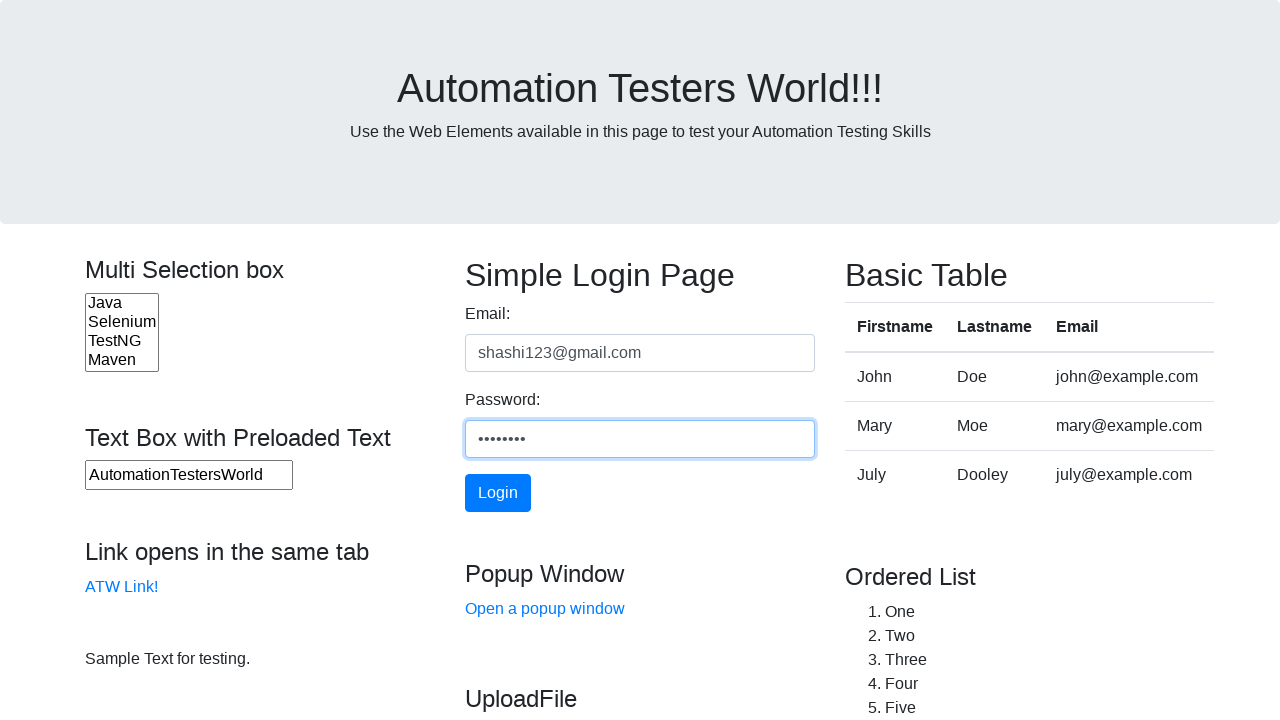

Set up alert dialog handler to accept alerts
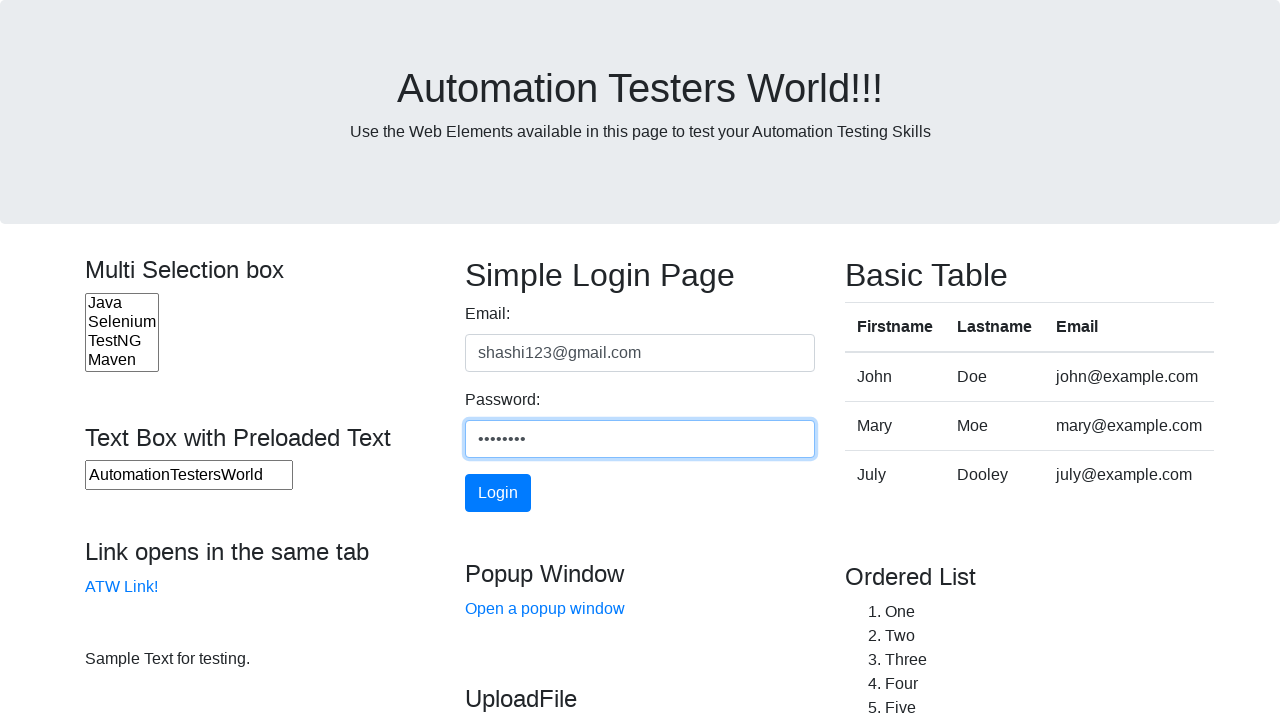

Clicked Login button to submit form at (498, 493) on xpath=//button[@type='submit'][normalize-space()='Login']
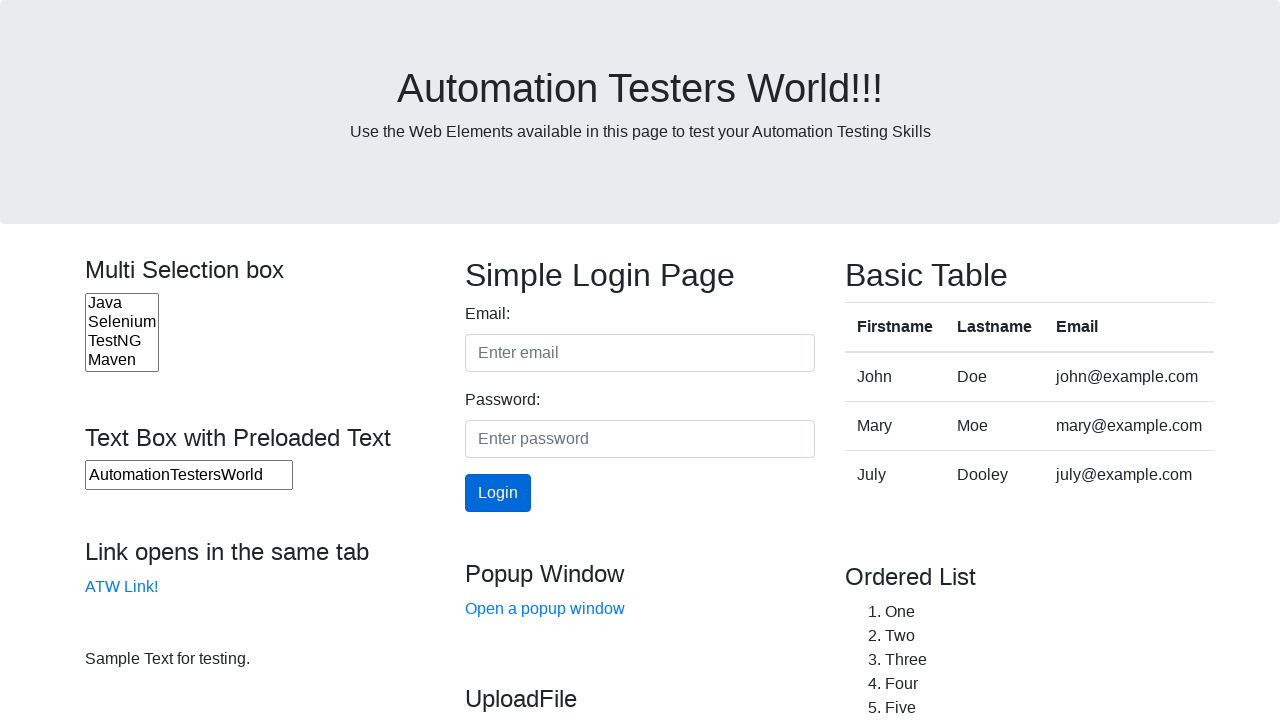

Clicked link with id 'link1' at (122, 587) on xpath=//a[@id='link1']
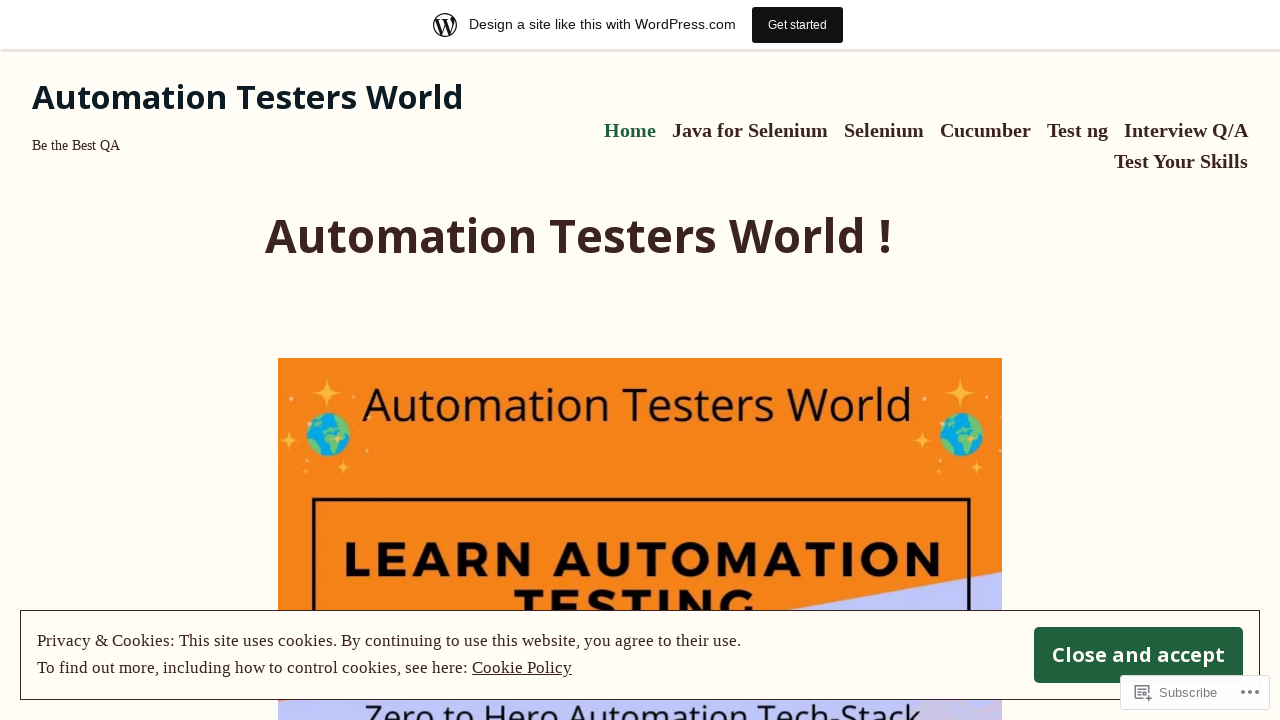

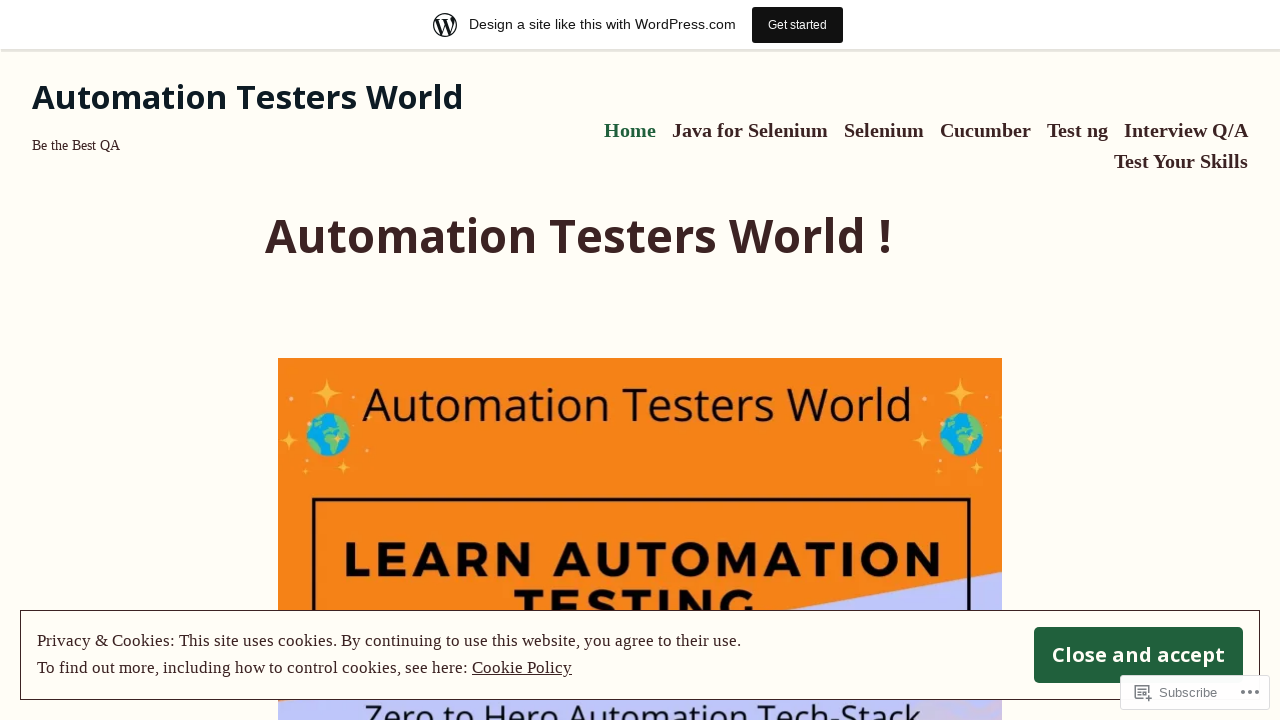